Tests the disappearing elements page by repeatedly refreshing until a Gallery button (5th menu item) appears, demonstrating handling of dynamically appearing elements.

Starting URL: https://the-internet.herokuapp.com/disappearing_elements

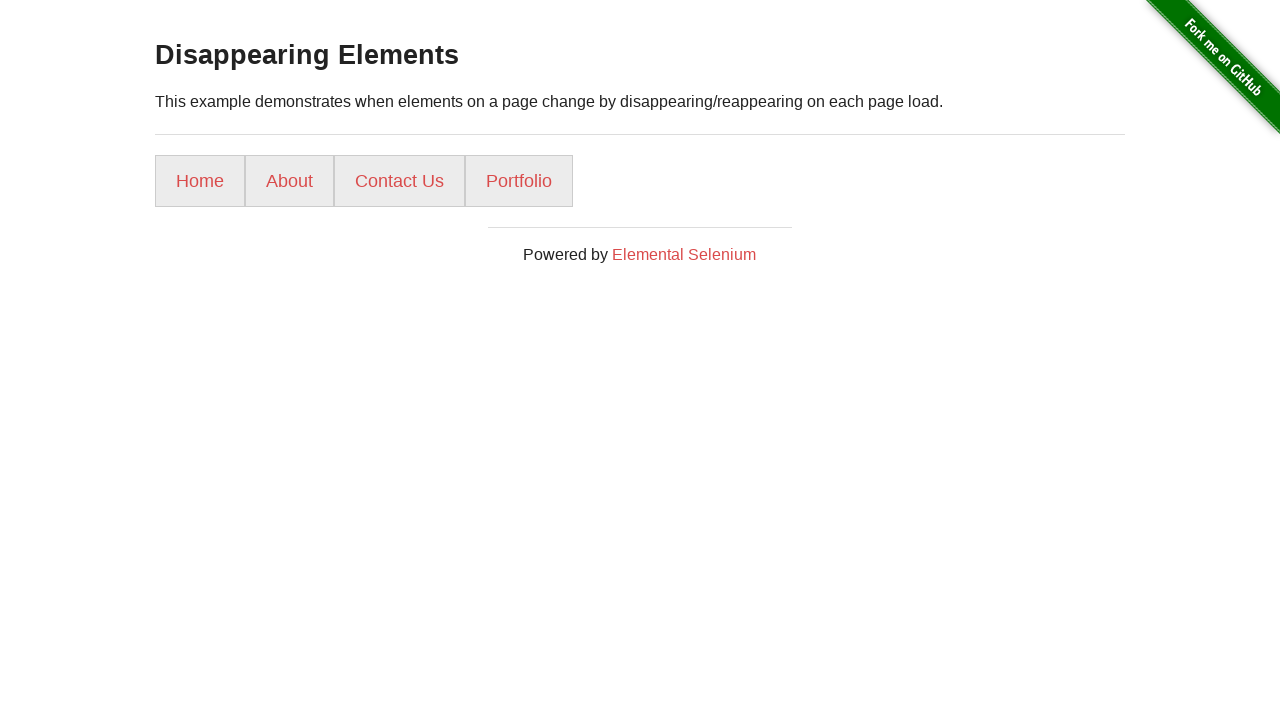

Page reloaded - attempt 2 to find Gallery button
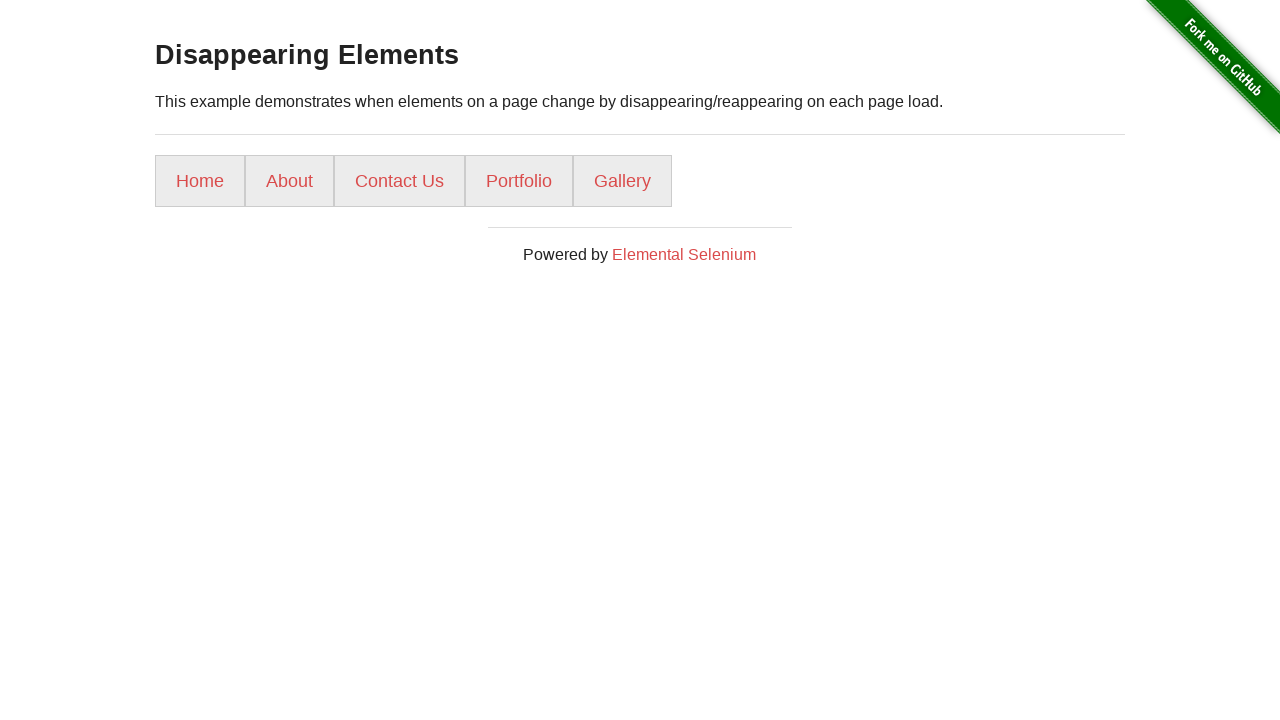

Wait for Gallery button (5th menu item) - attempt 2
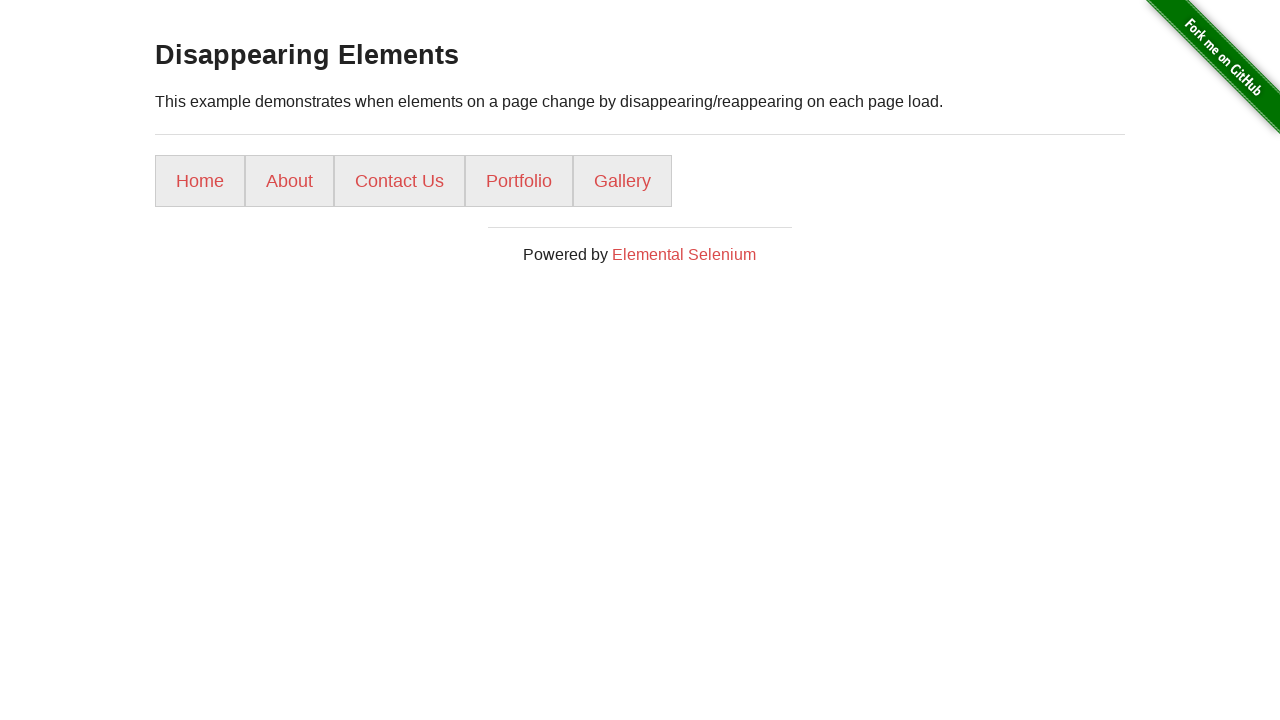

Gallery button found successfully
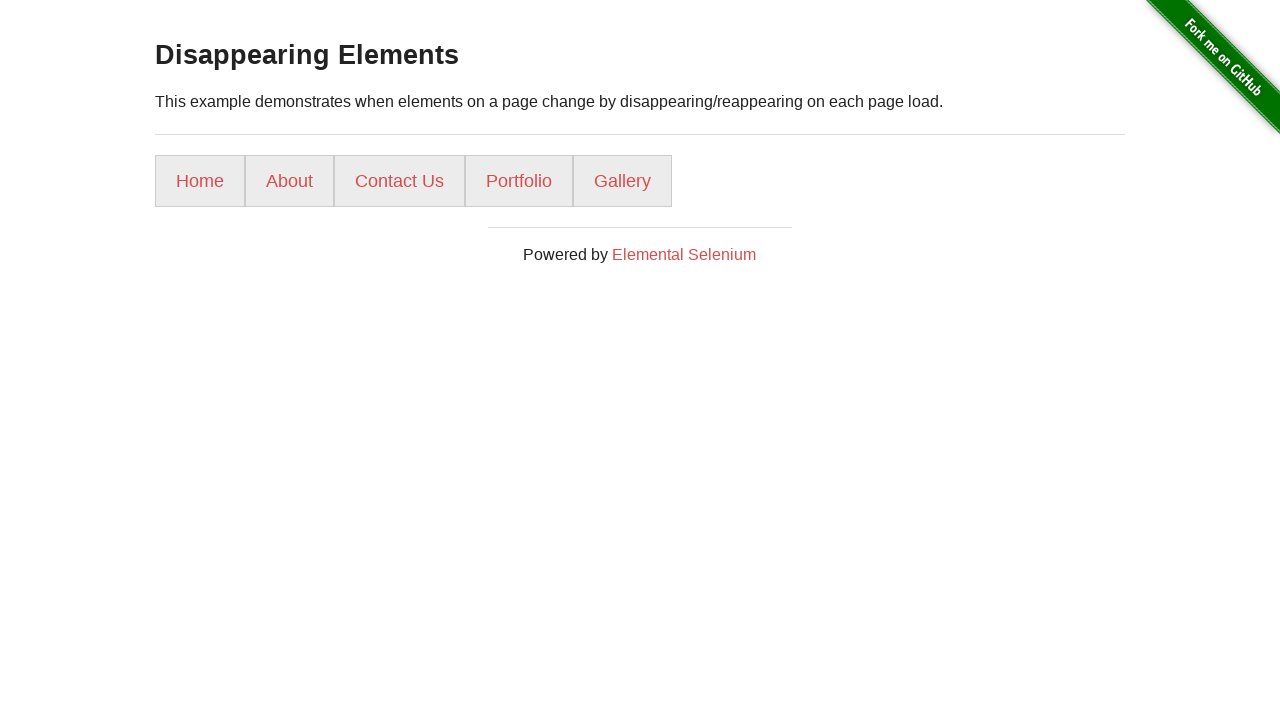

Gallery button found after 2 attempt(s)
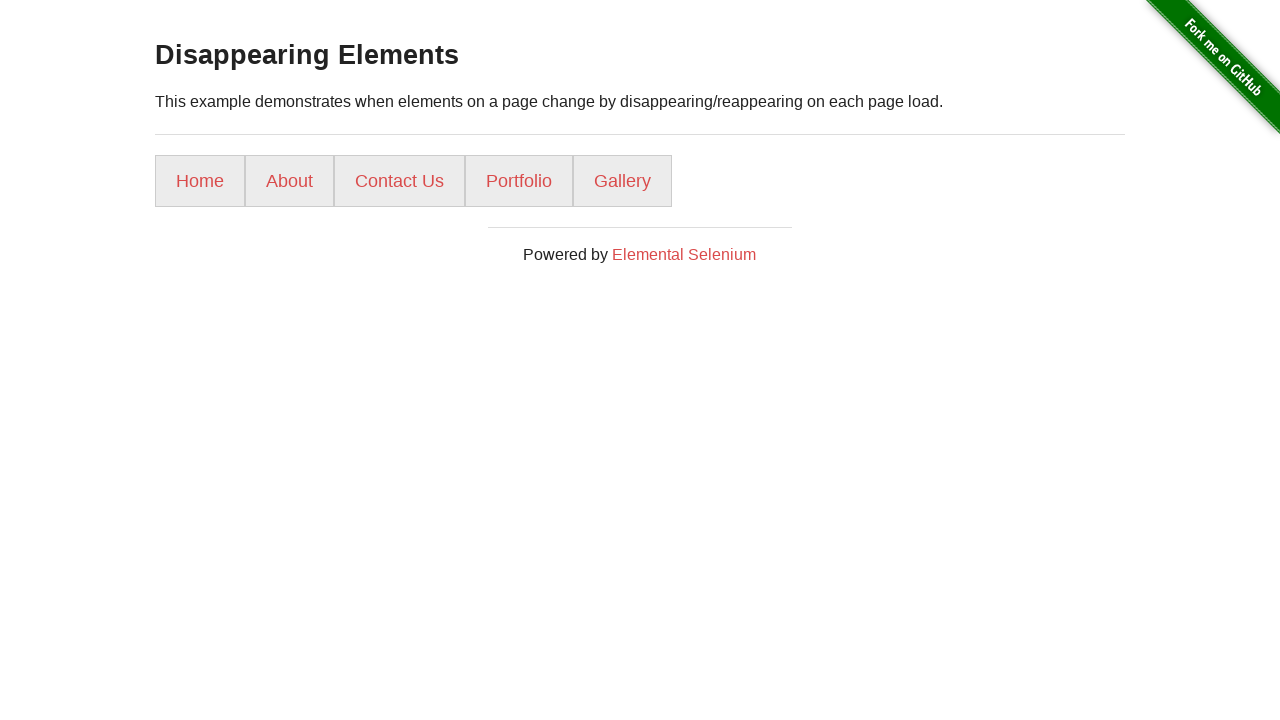

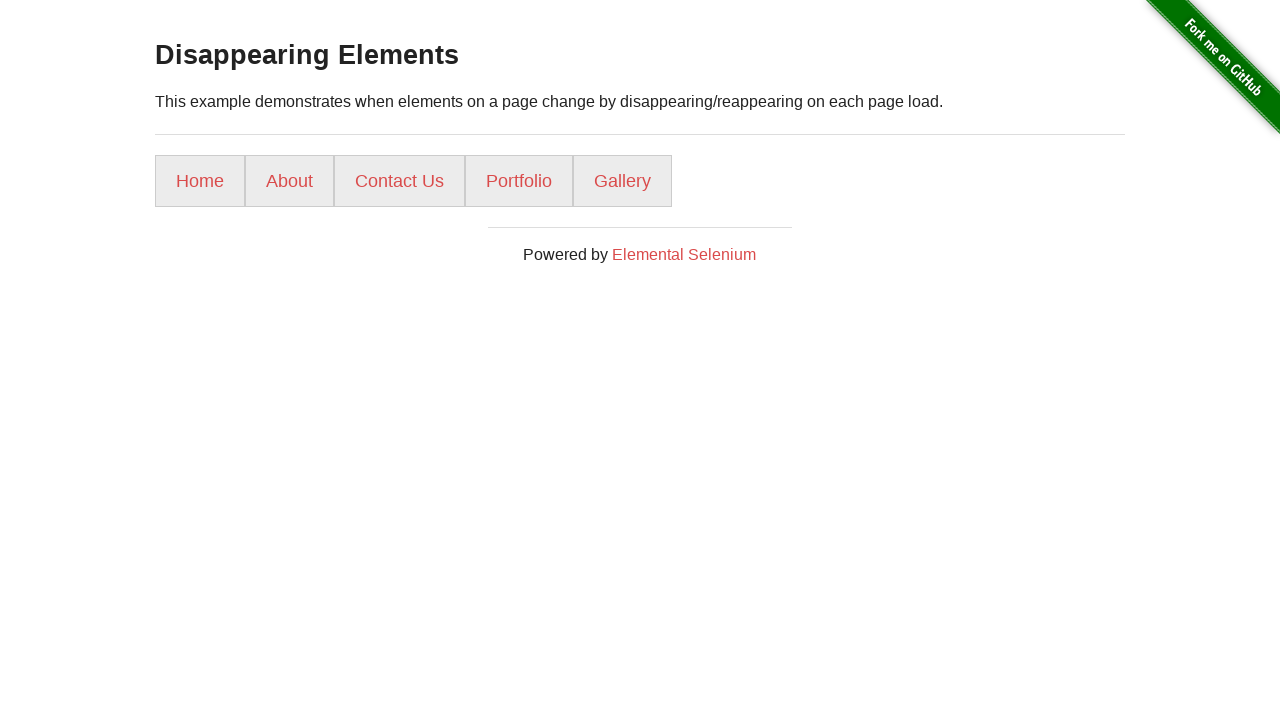